Tests jQuery UI selectmenu dropdown with scrolling by selecting item 19 from the number dropdown

Starting URL: https://jqueryui.com/resources/demos/selectmenu/default.html

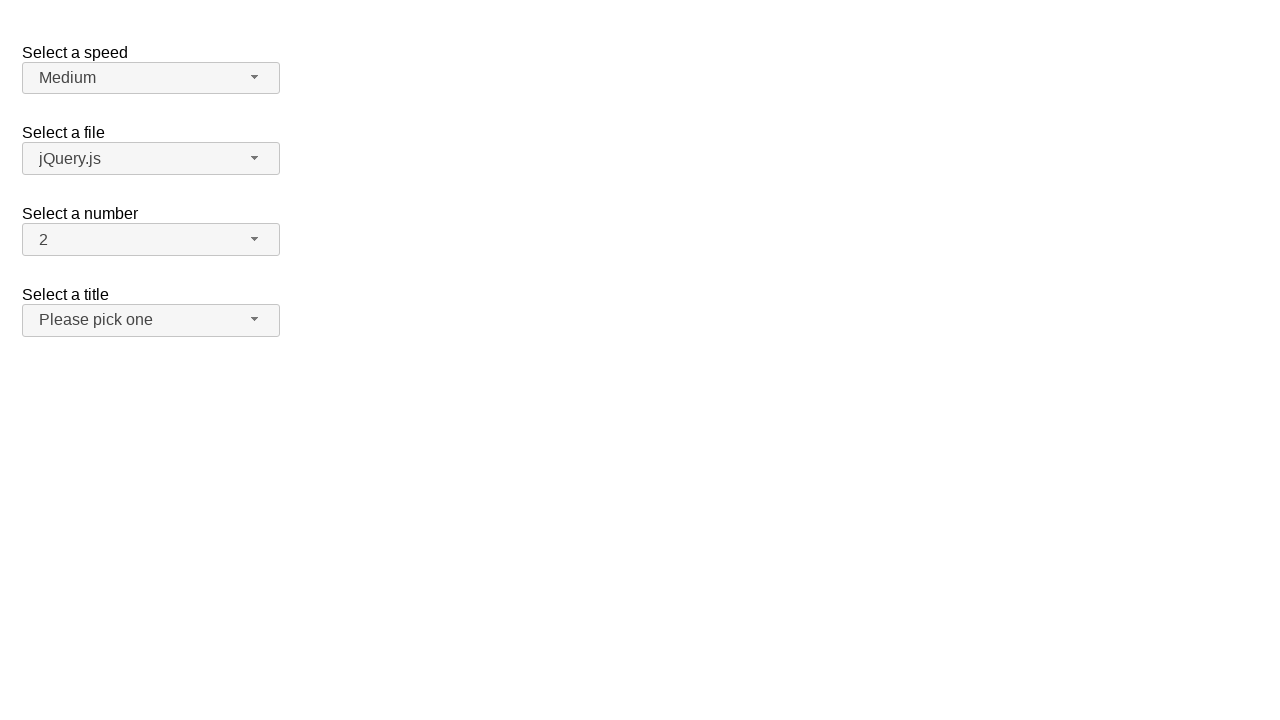

Clicked on number dropdown button at (151, 240) on xpath=//span[@id='number-button']
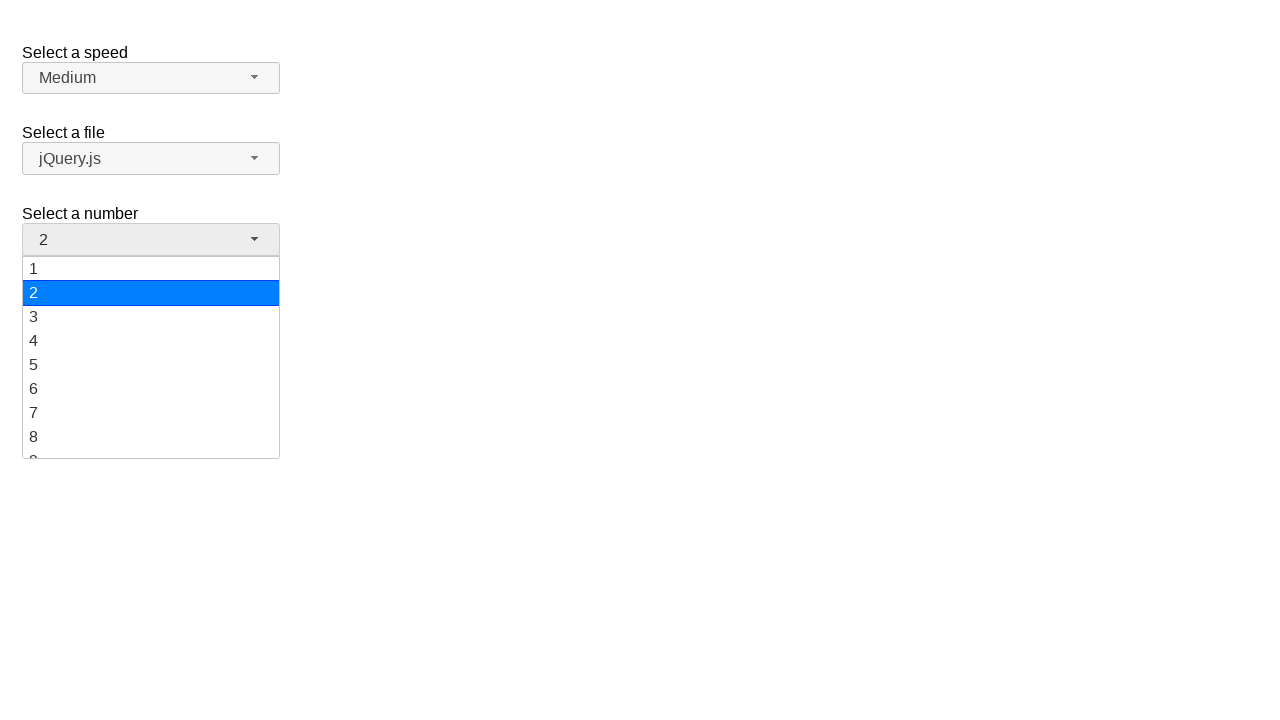

Dropdown menu items are visible
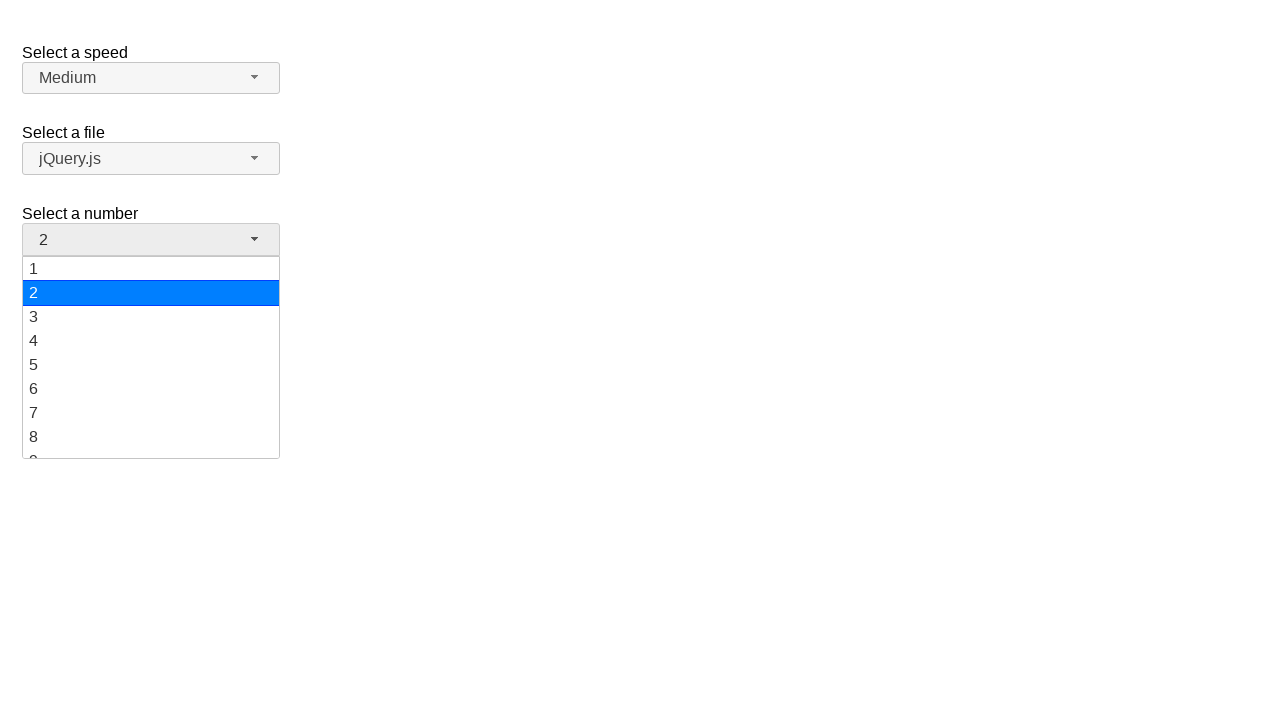

Selected item 19 from the number dropdown (scrolled if needed) at (151, 445) on xpath=//ul[@id='number-menu']/li/div[text()='19']
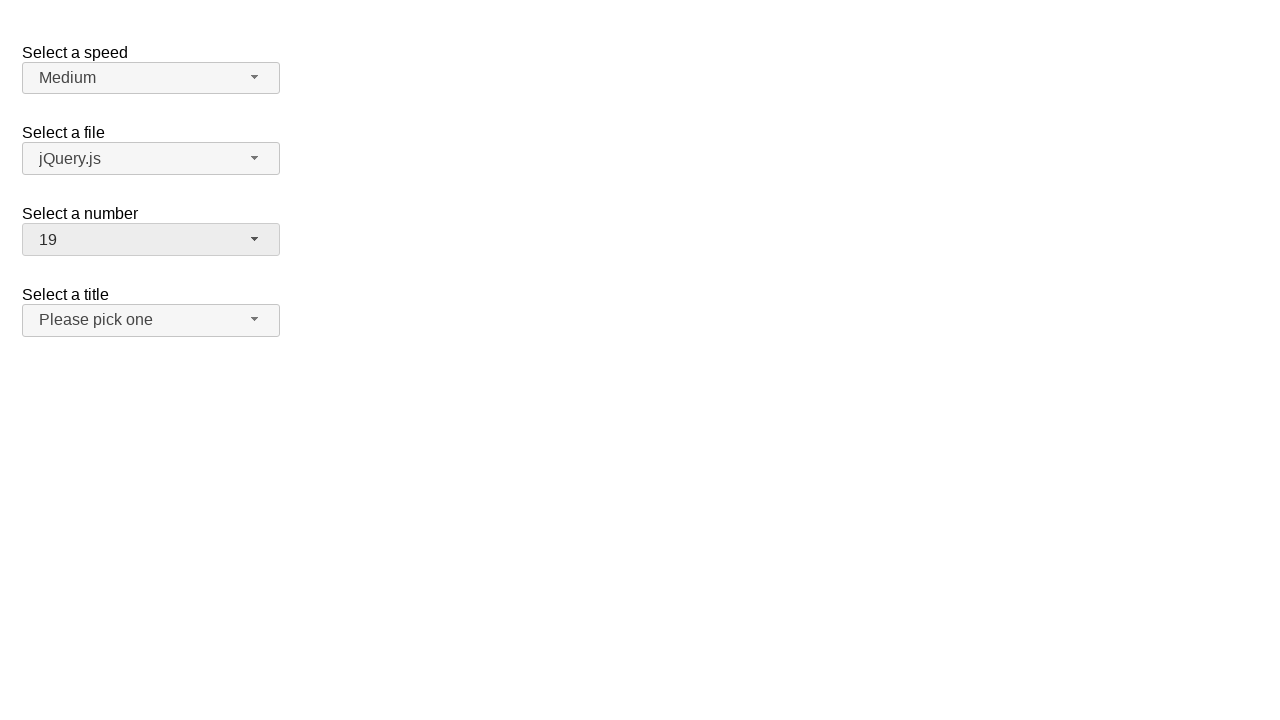

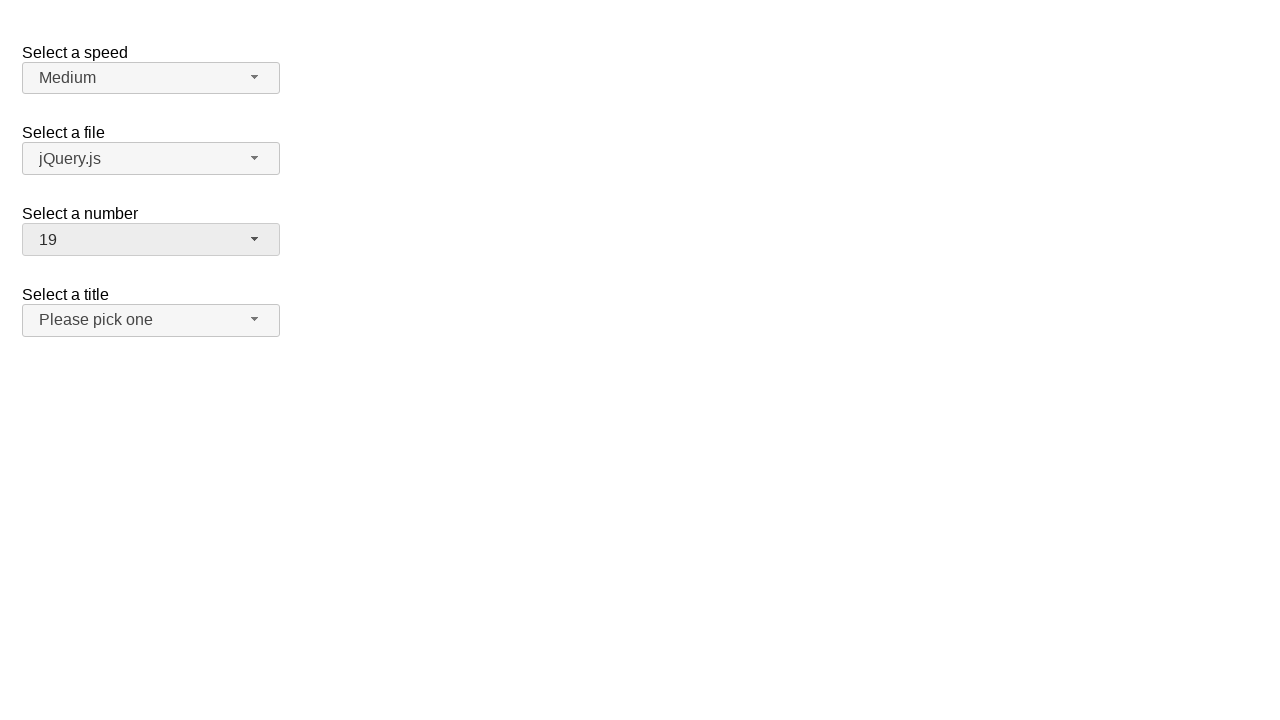